Tests a fraction calculator by inputting two fractions (-3/4 and +1/2), clicking calculate, and verifying the result is -1/4

Starting URL: https://calculator888.ru/kalkulator-drobey

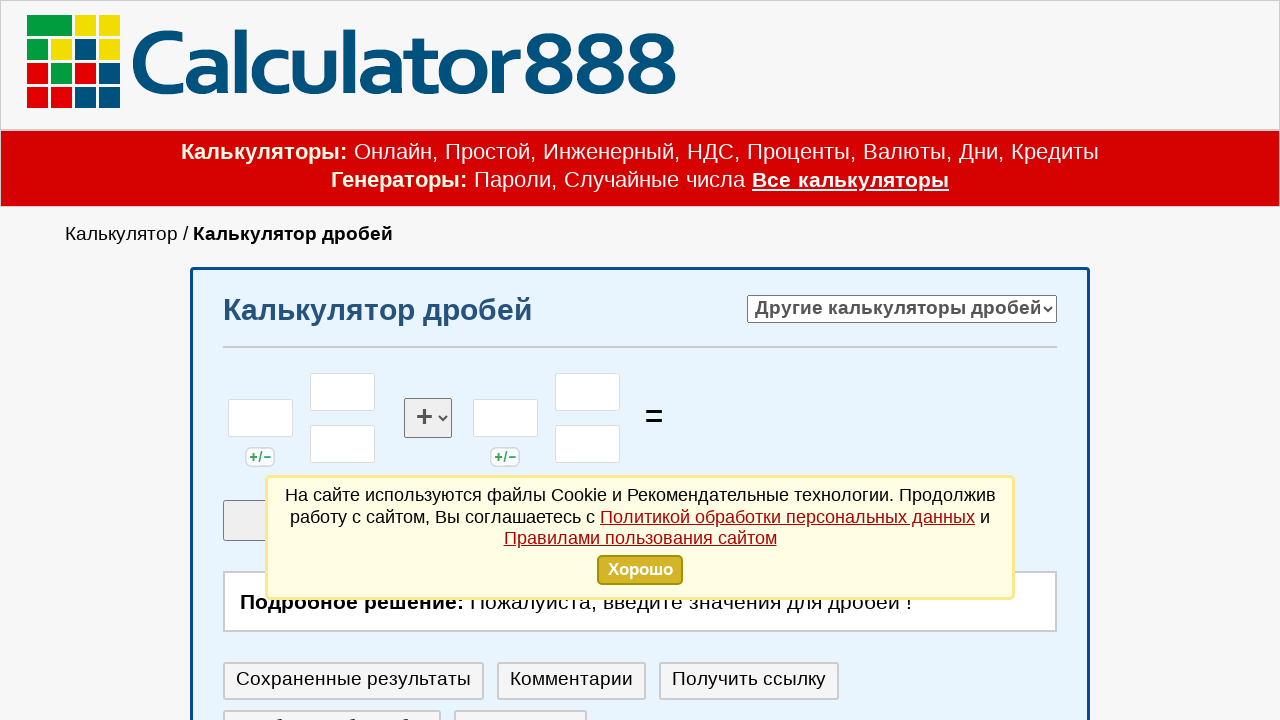

Clicked first fraction sign field at (260, 418) on #celoe_1
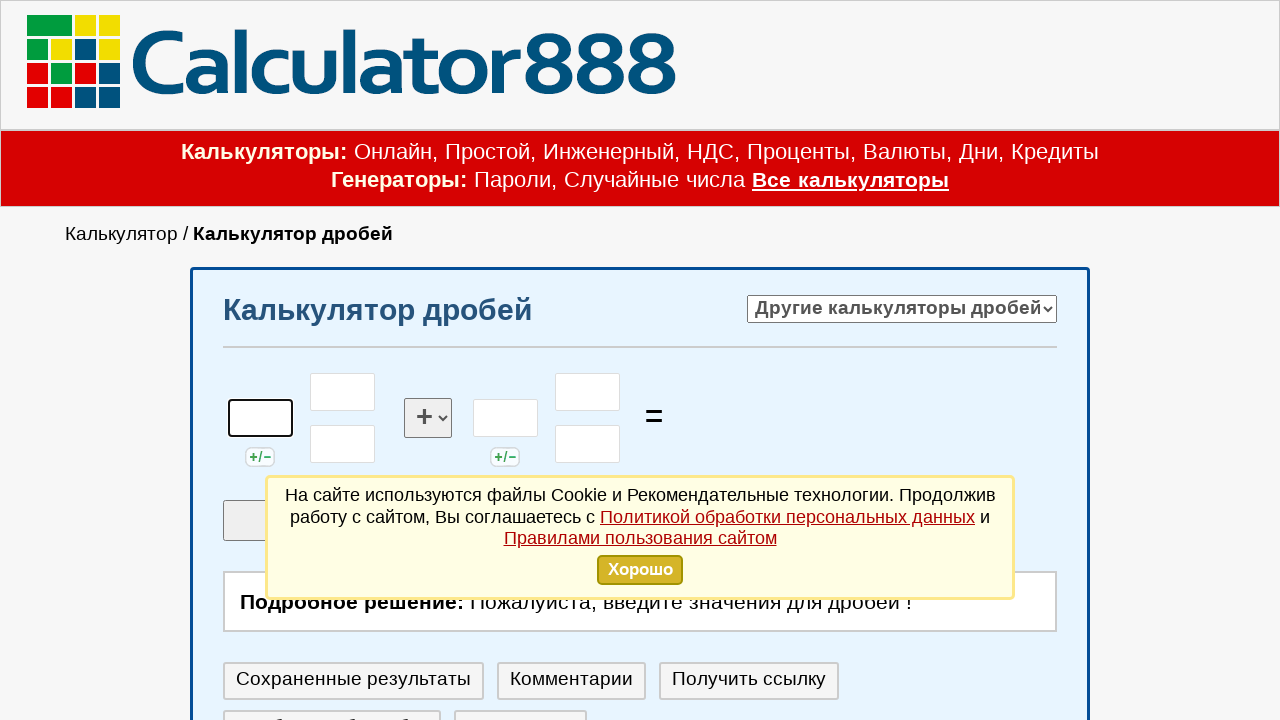

Filled first fraction sign with '-' on #celoe_1
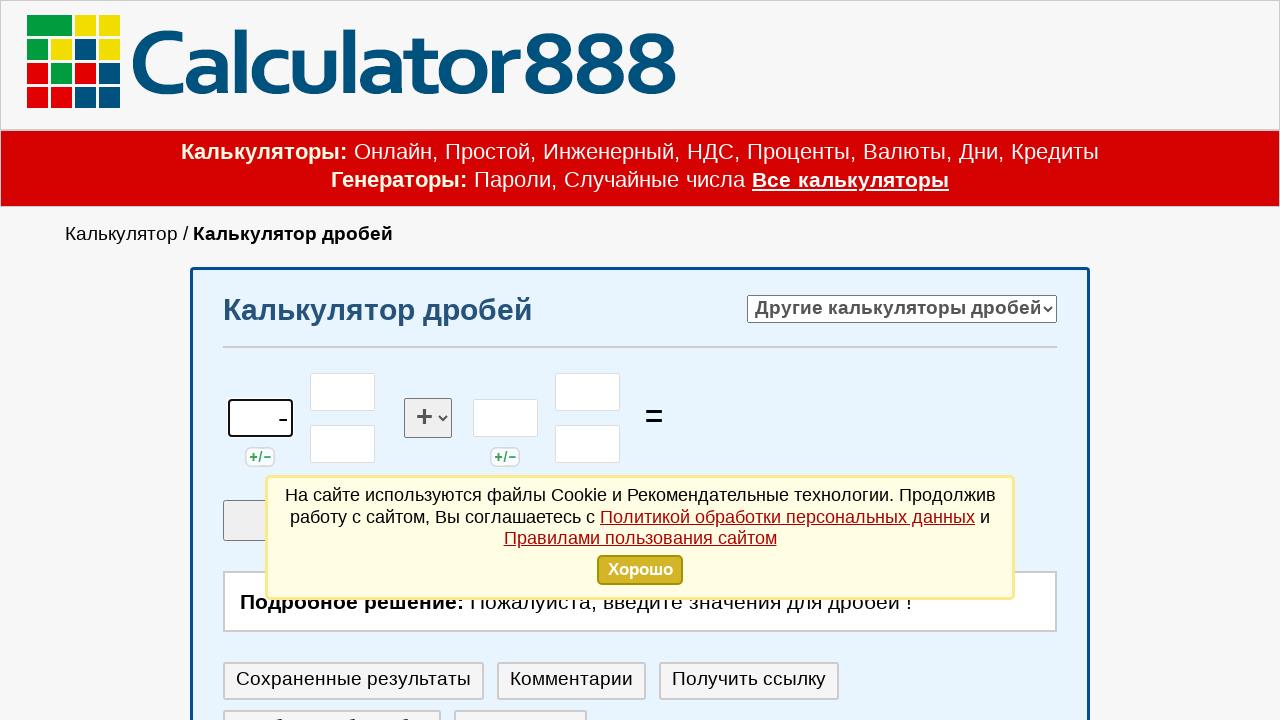

Clicked first fraction numerator field at (343, 392) on #chslt_1
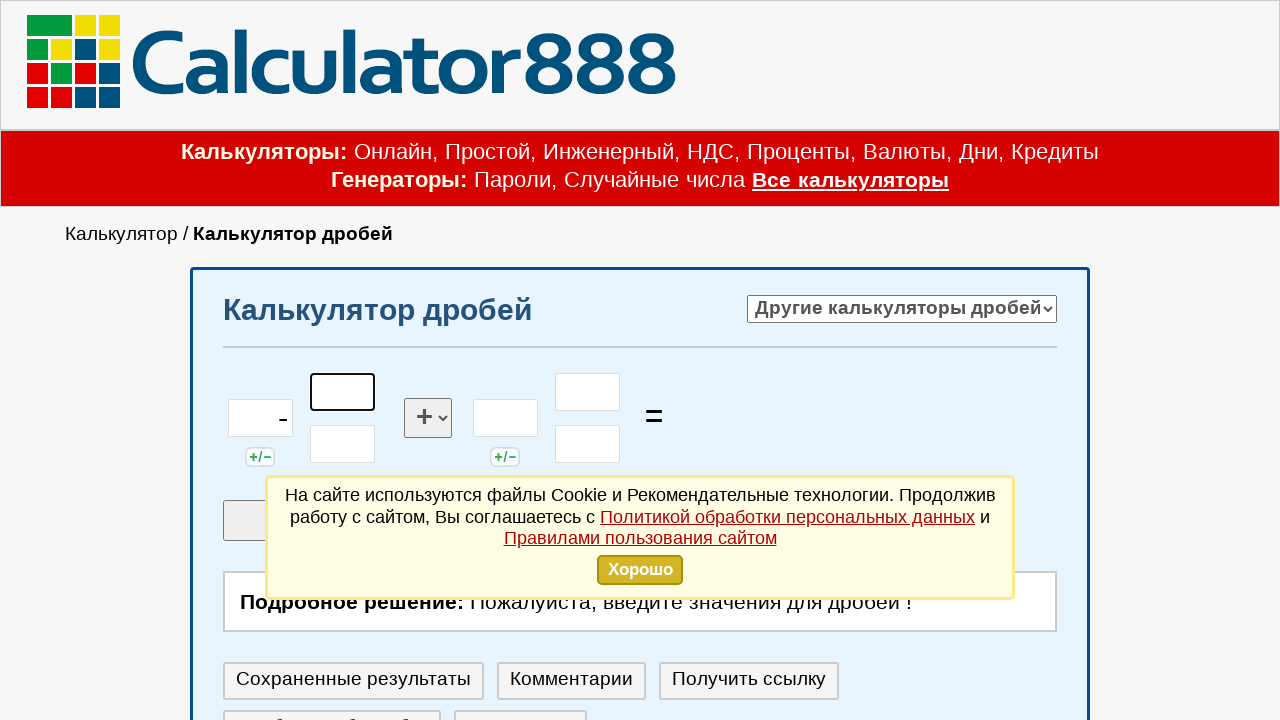

Filled first fraction numerator with '3' on #chslt_1
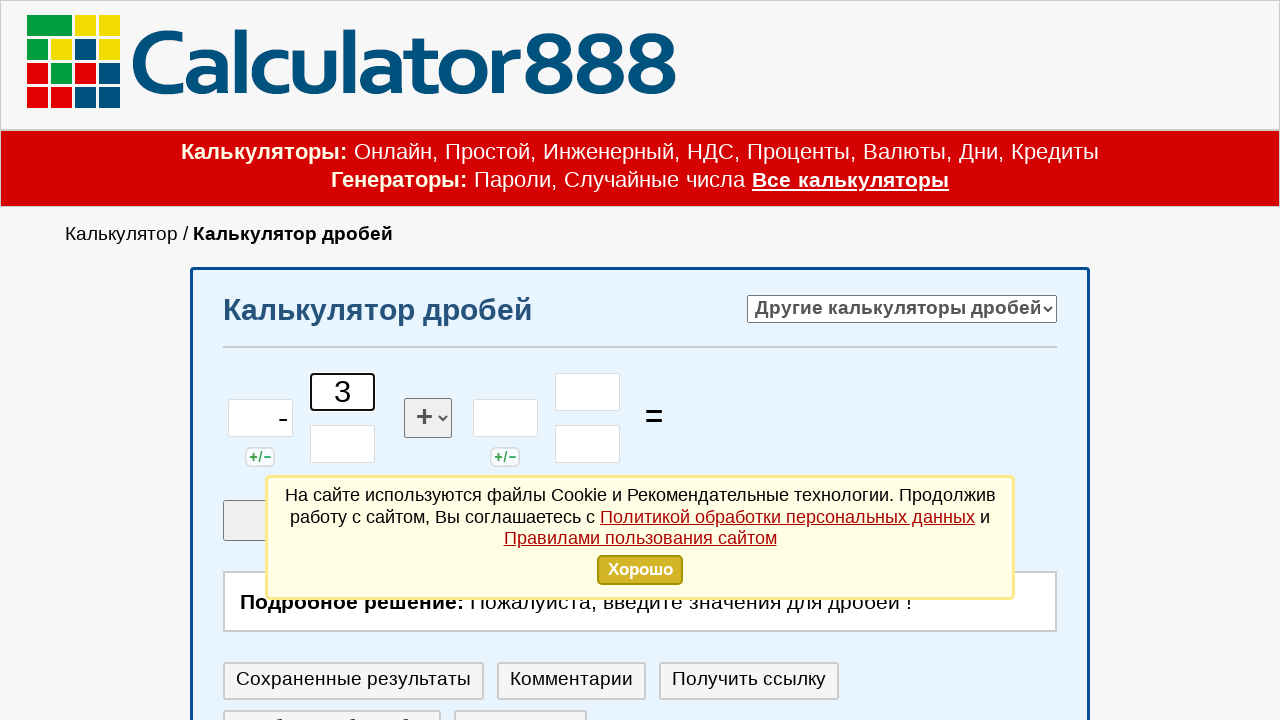

Clicked first fraction denominator field at (343, 444) on #znamn_1
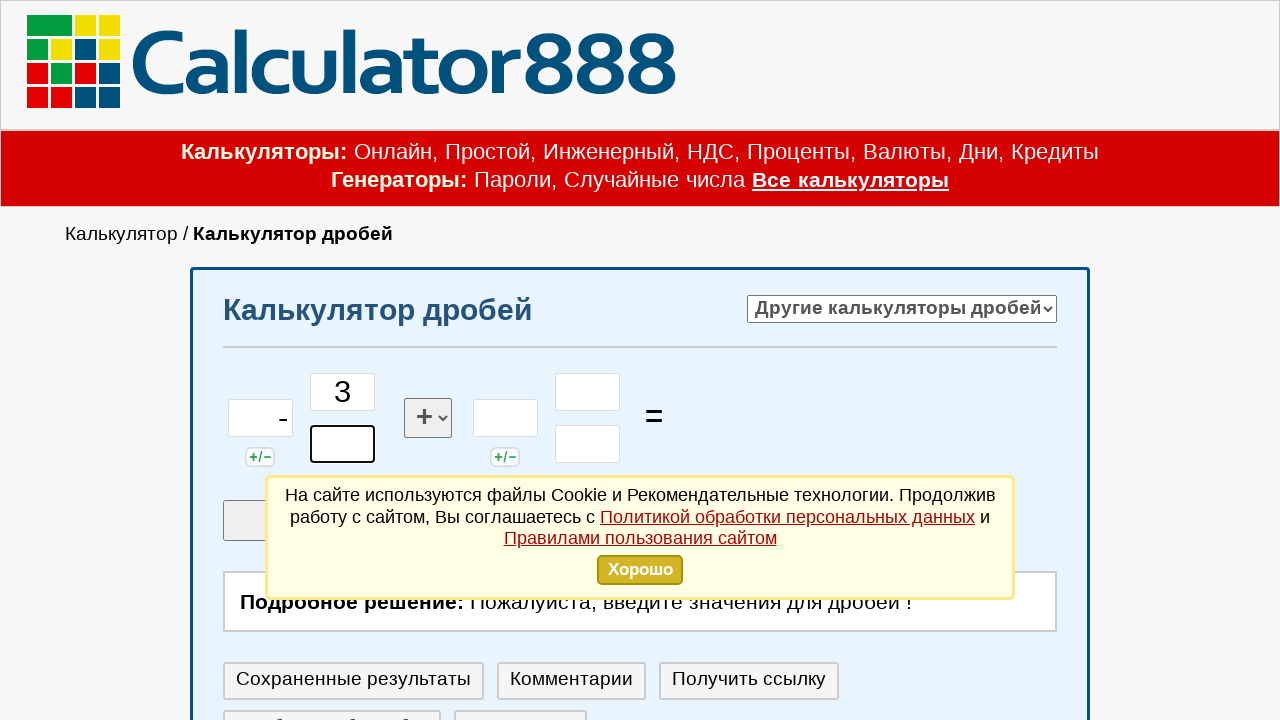

Filled first fraction denominator with '4' on #znamn_1
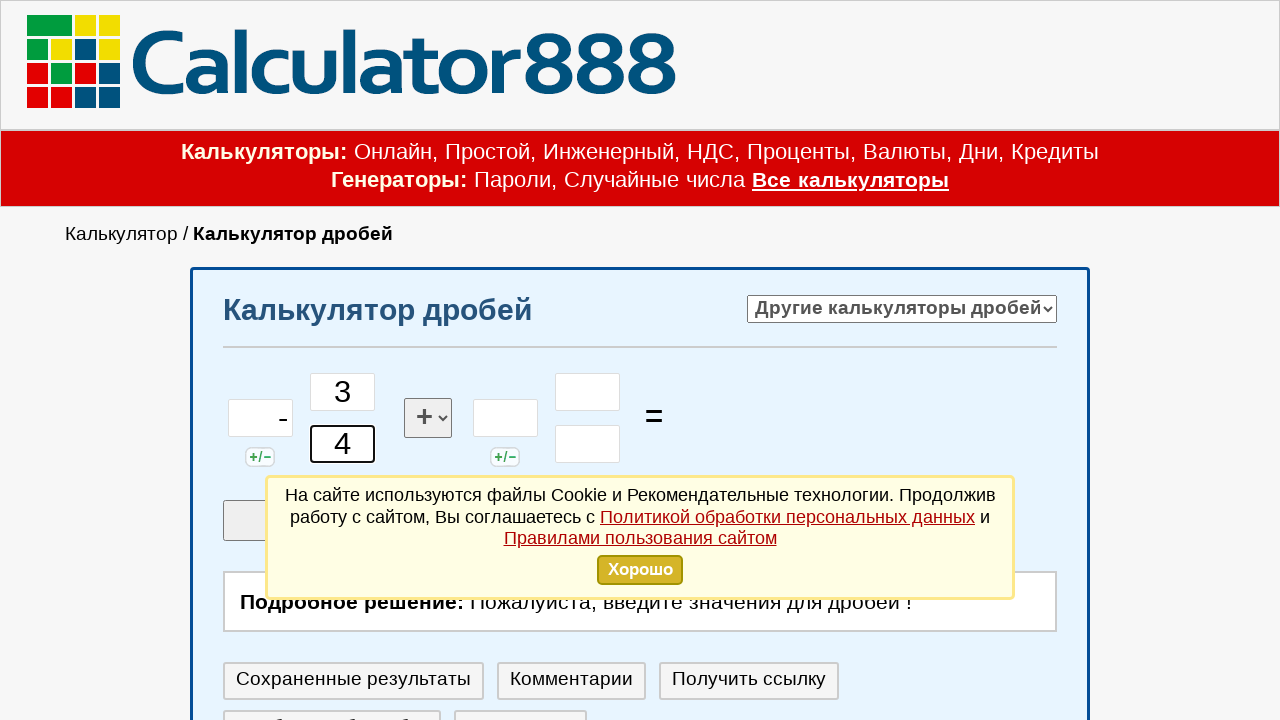

Clicked second fraction sign field at (505, 418) on #celoe_2
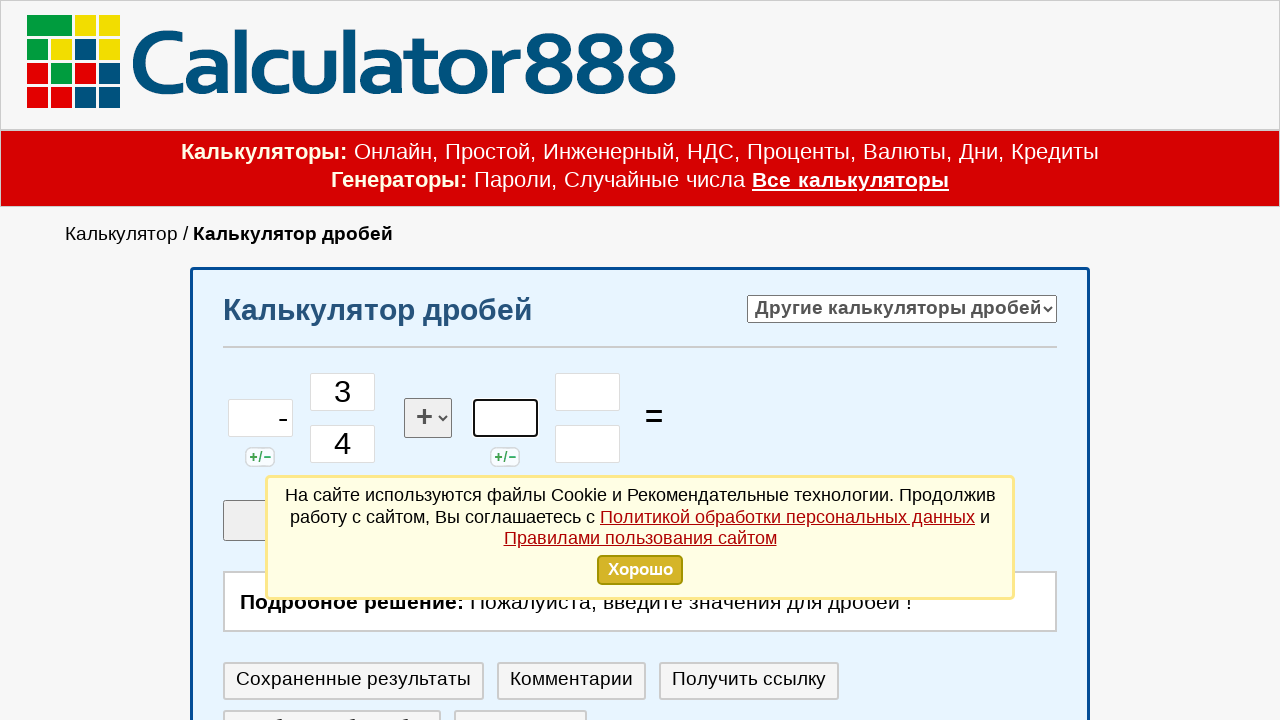

Filled second fraction sign with '+' on #celoe_2
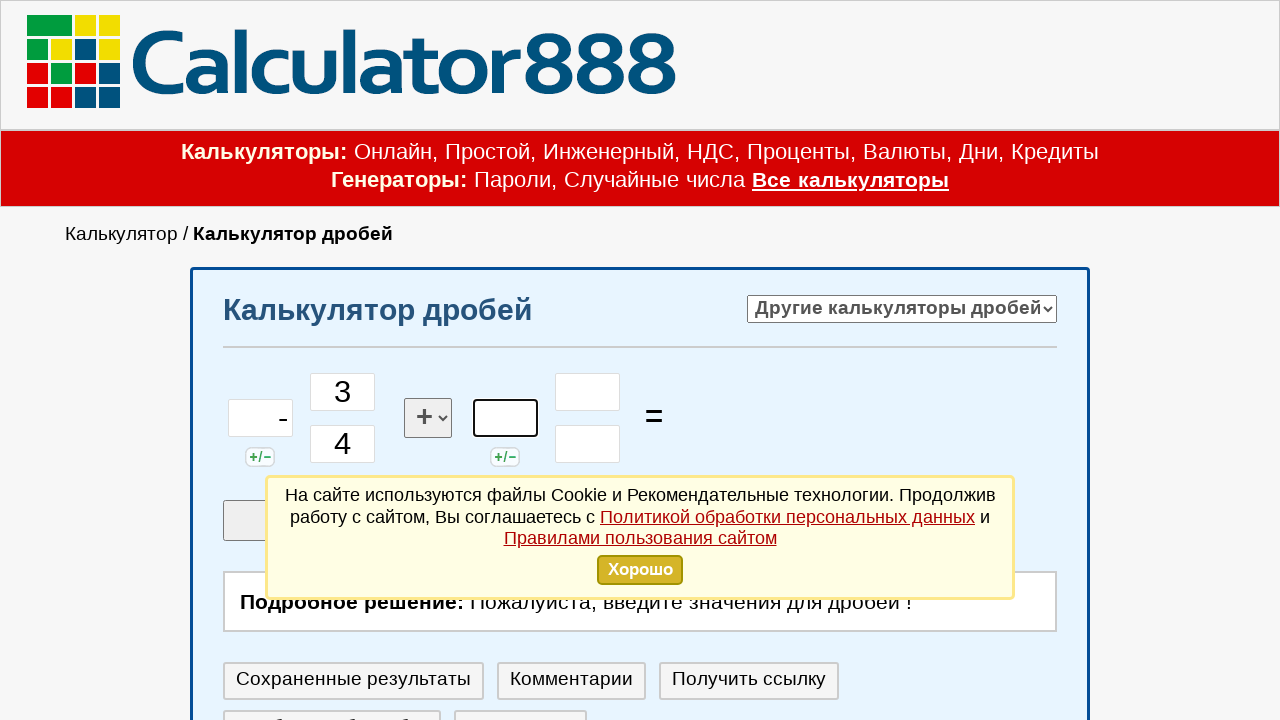

Clicked second fraction numerator field at (588, 392) on #chslt_2
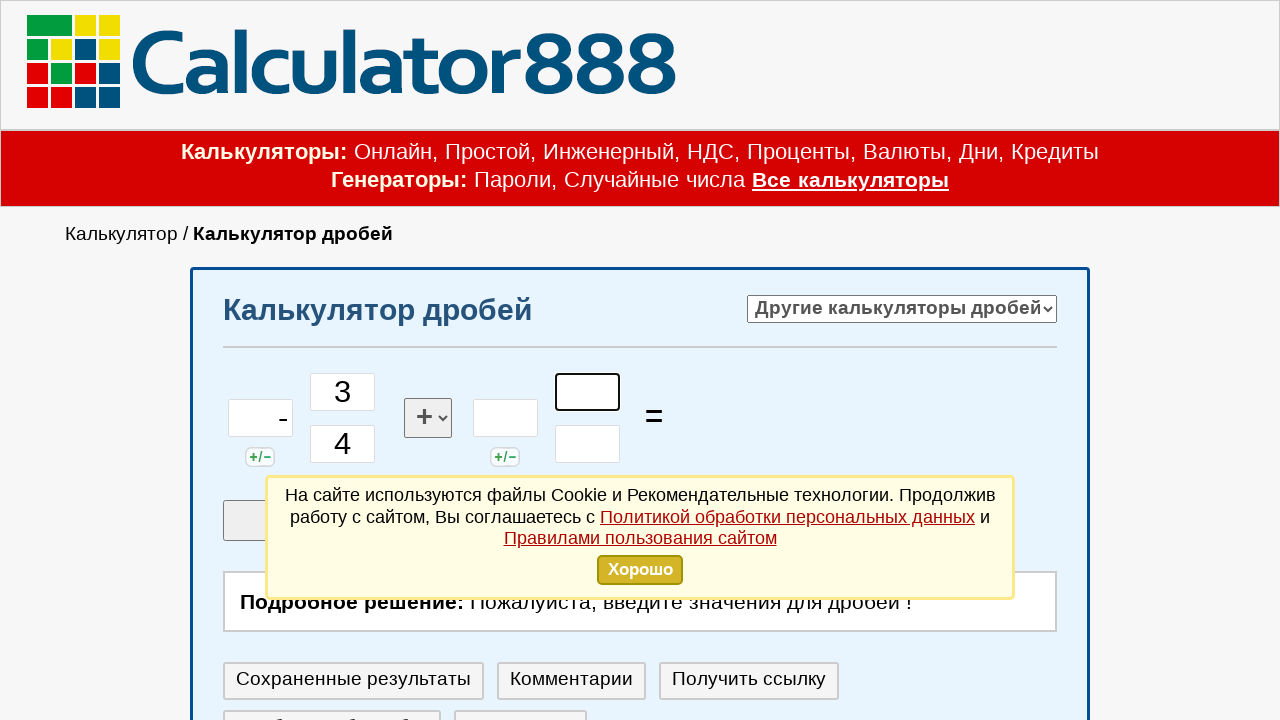

Filled second fraction numerator with '1' on #chslt_2
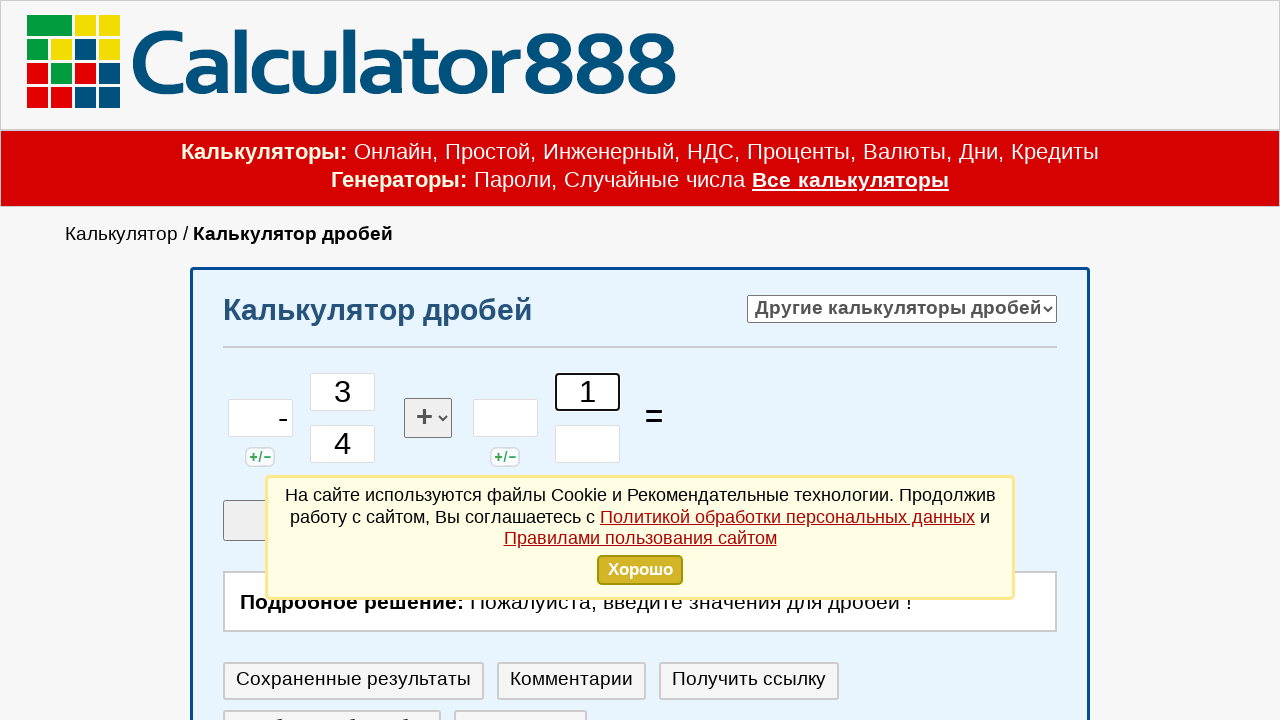

Clicked second fraction denominator field at (588, 444) on #znamn_2
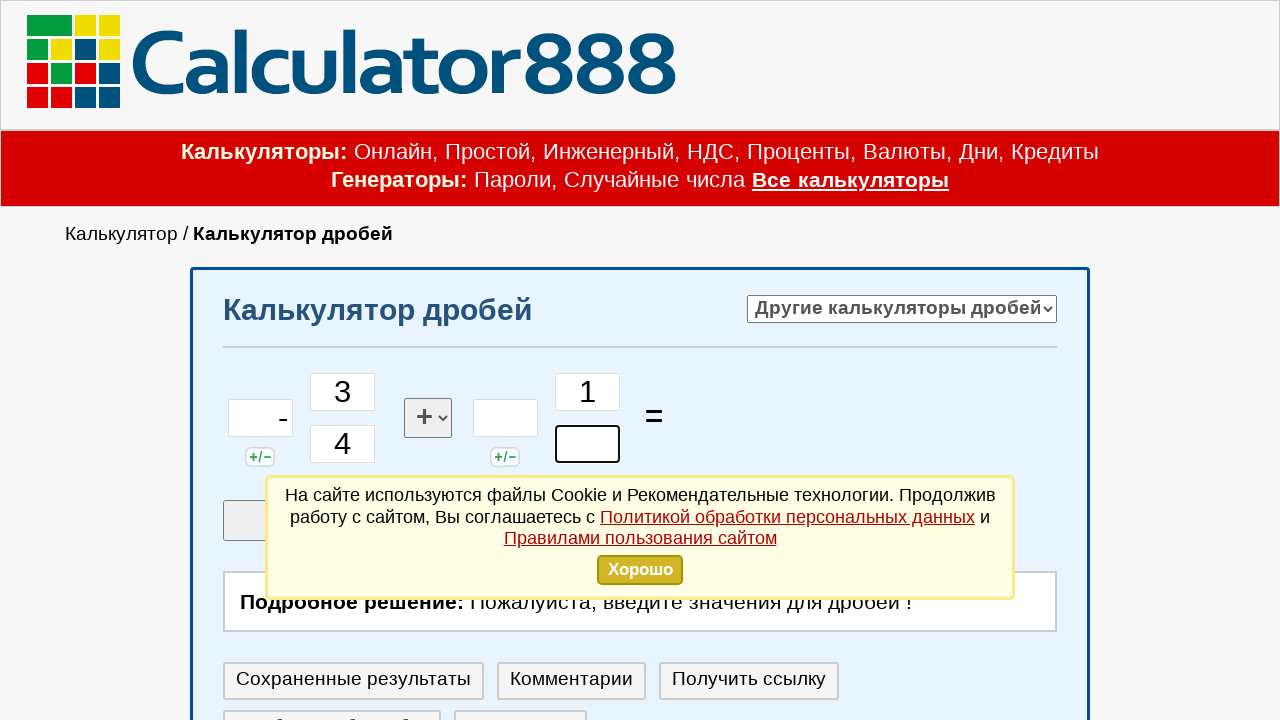

Filled second fraction denominator with '2' on #znamn_2
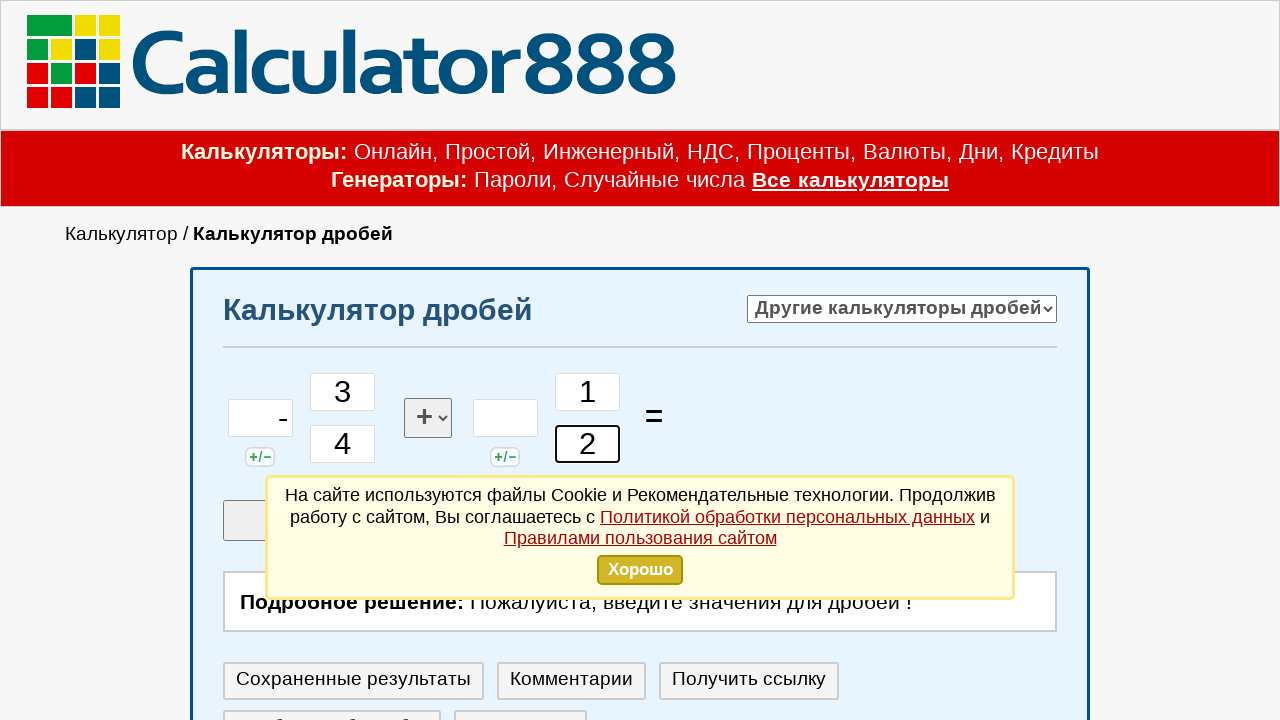

Clicked calculate button at (358, 360) on #korpus_calcul > div.knop_dstv_calc > div.knop_ich_1 > input
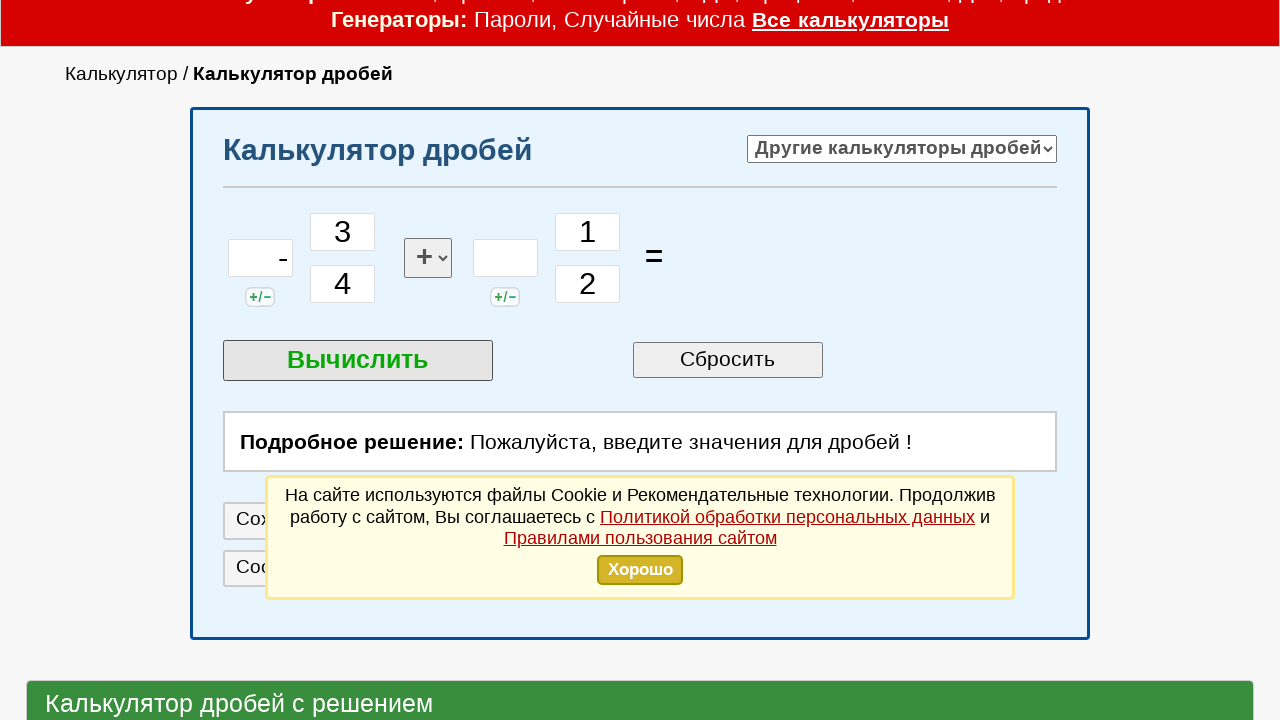

Result appeared on page - calculation complete
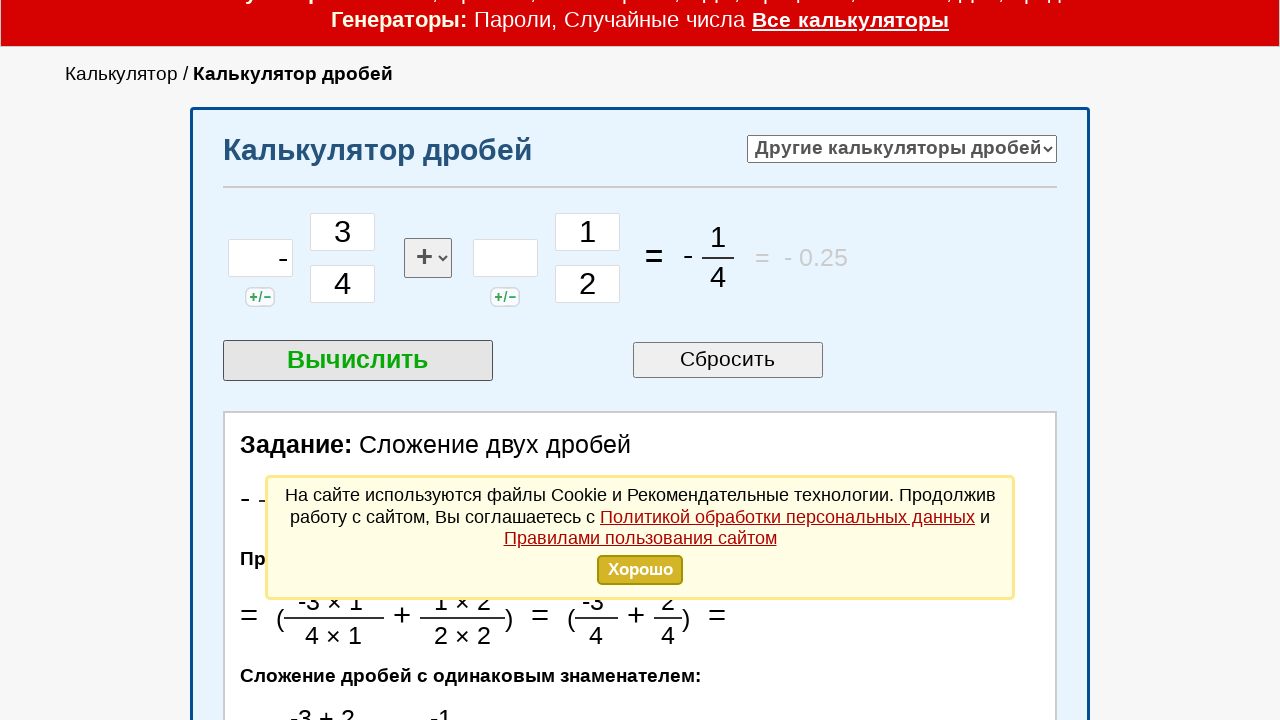

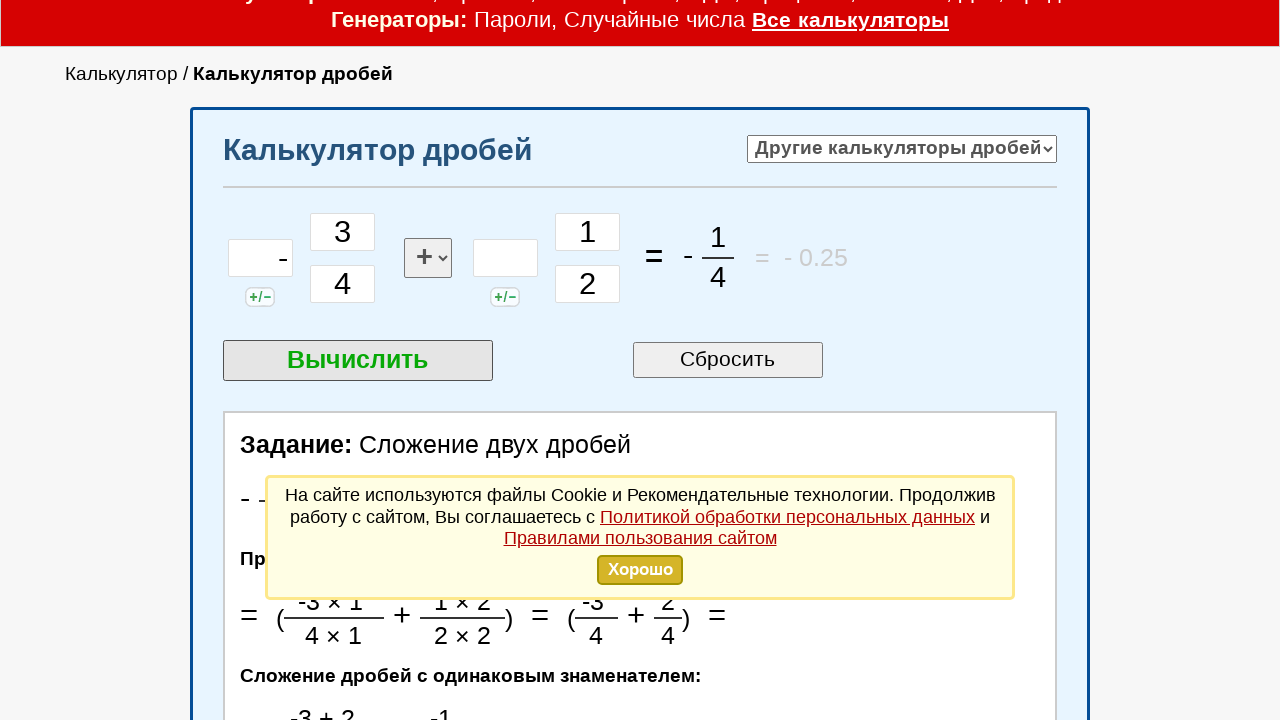